Tests login form boundary conditions including maximum username length, empty fields, and validation of appropriate error messages

Starting URL: https://www.saucedemo.com/

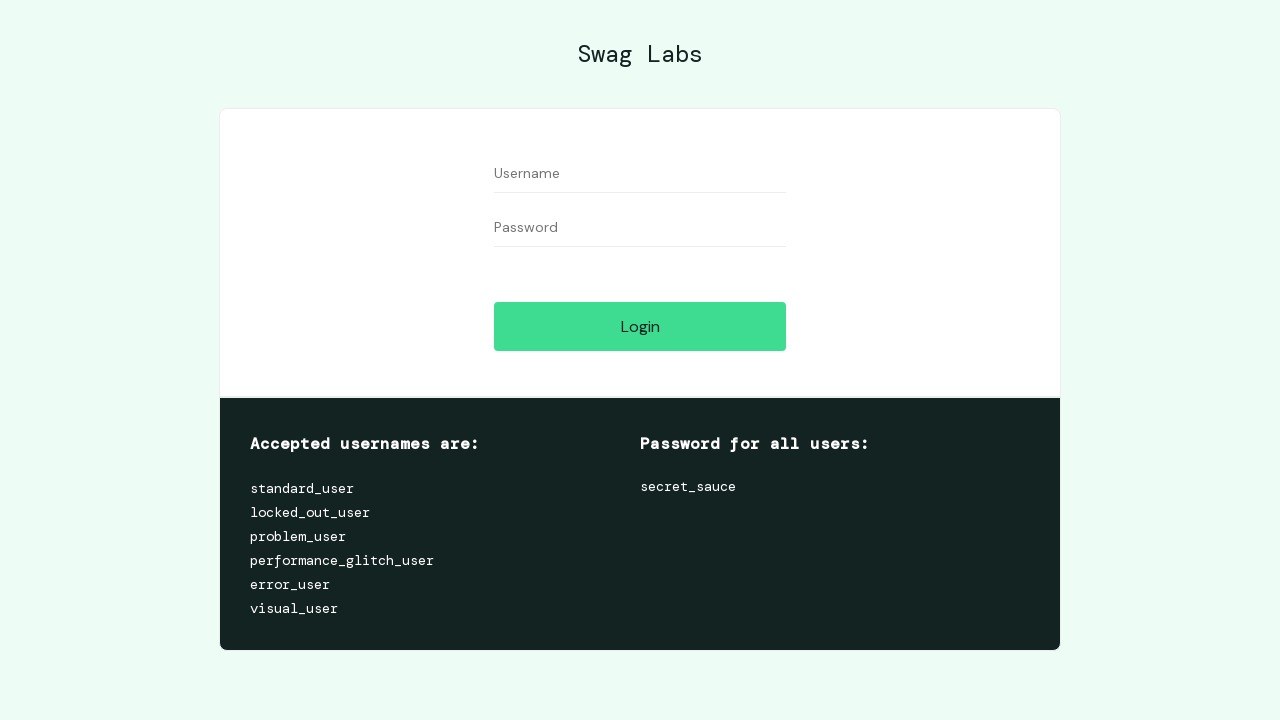

Filled username field with 255 'a' characters (maximum length) on #user-name
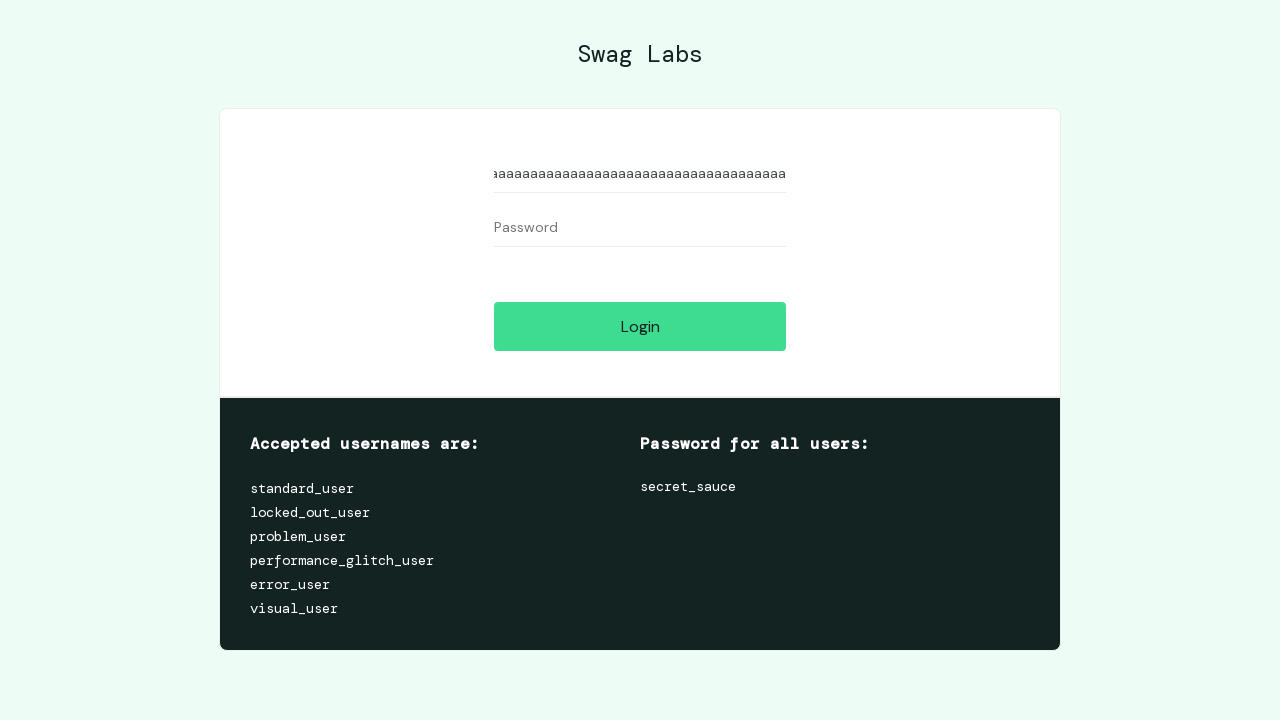

Filled password field with 'password' on #password
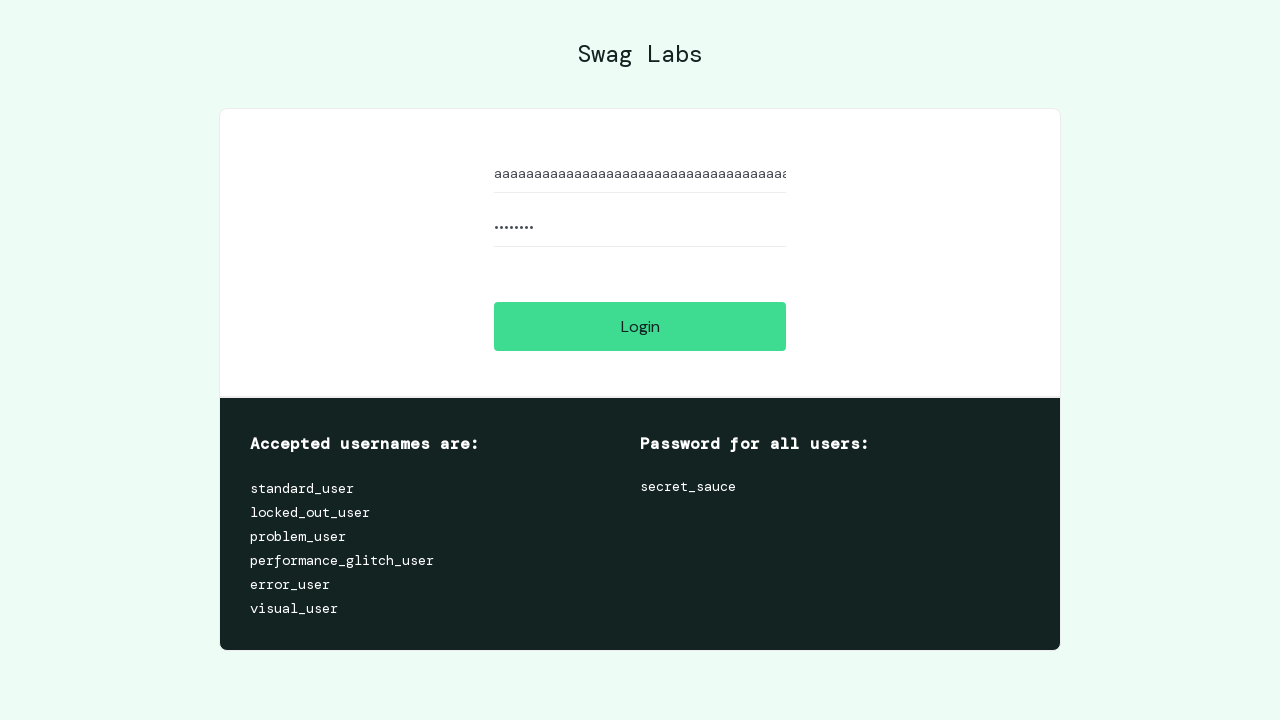

Clicked login button at (640, 326) on #login-button
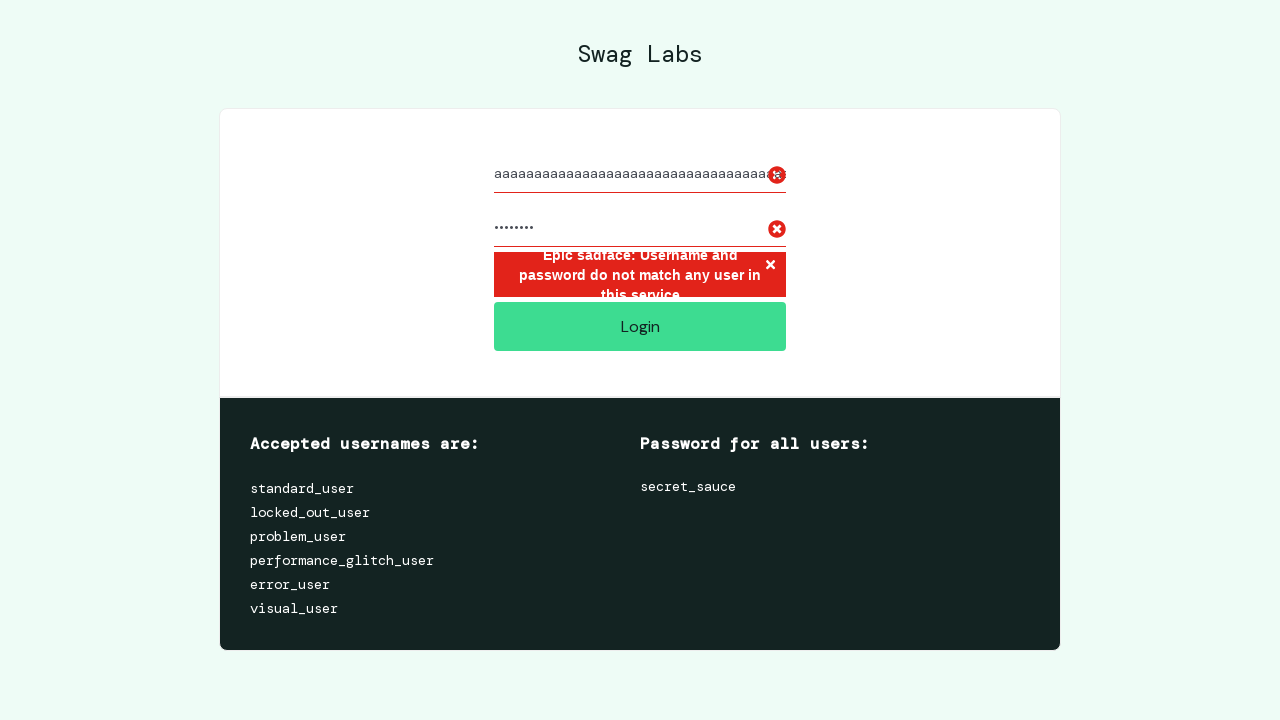

Verified error message for 255-character username
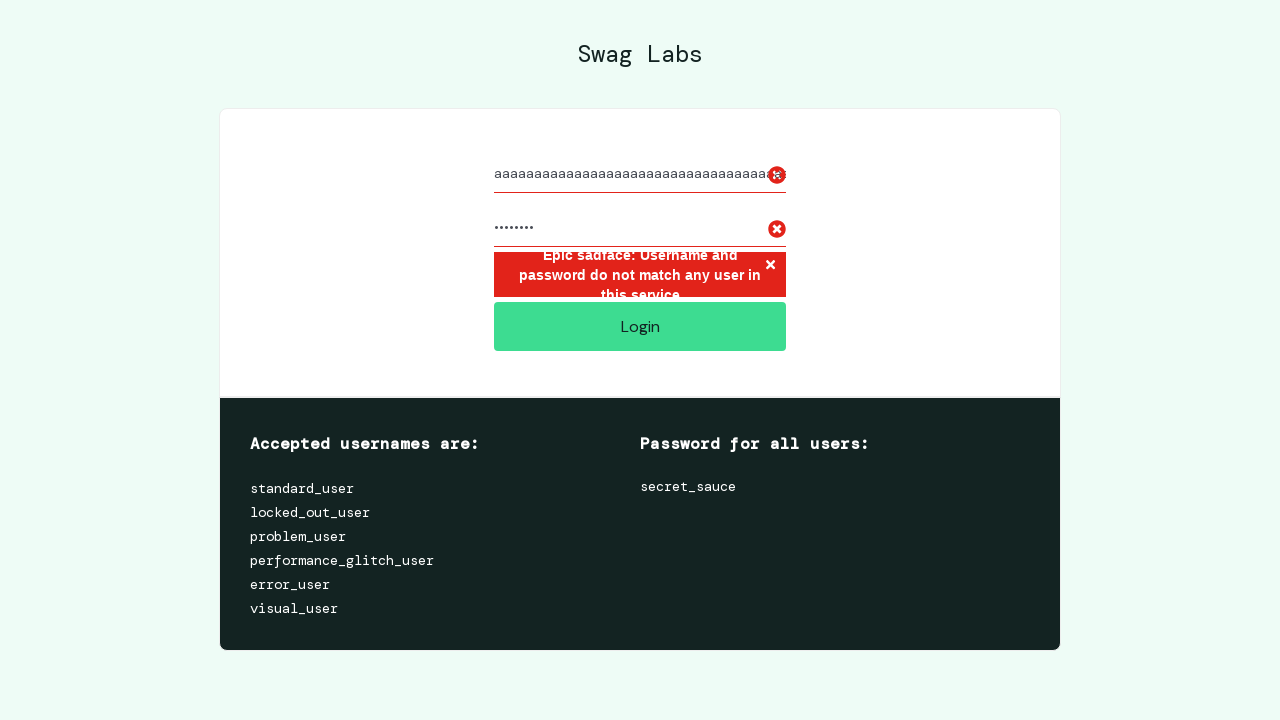

Reloaded page after first test
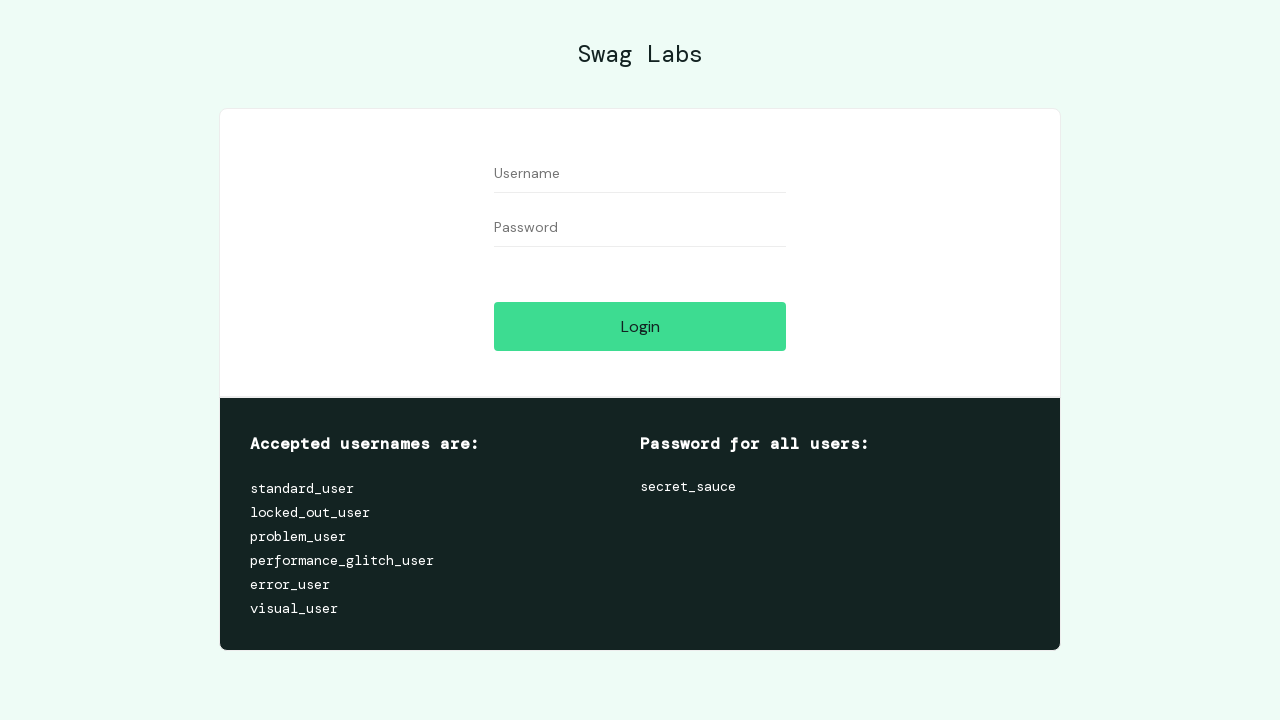

Filled username field with 256 'a' characters (exceeds maximum) on #user-name
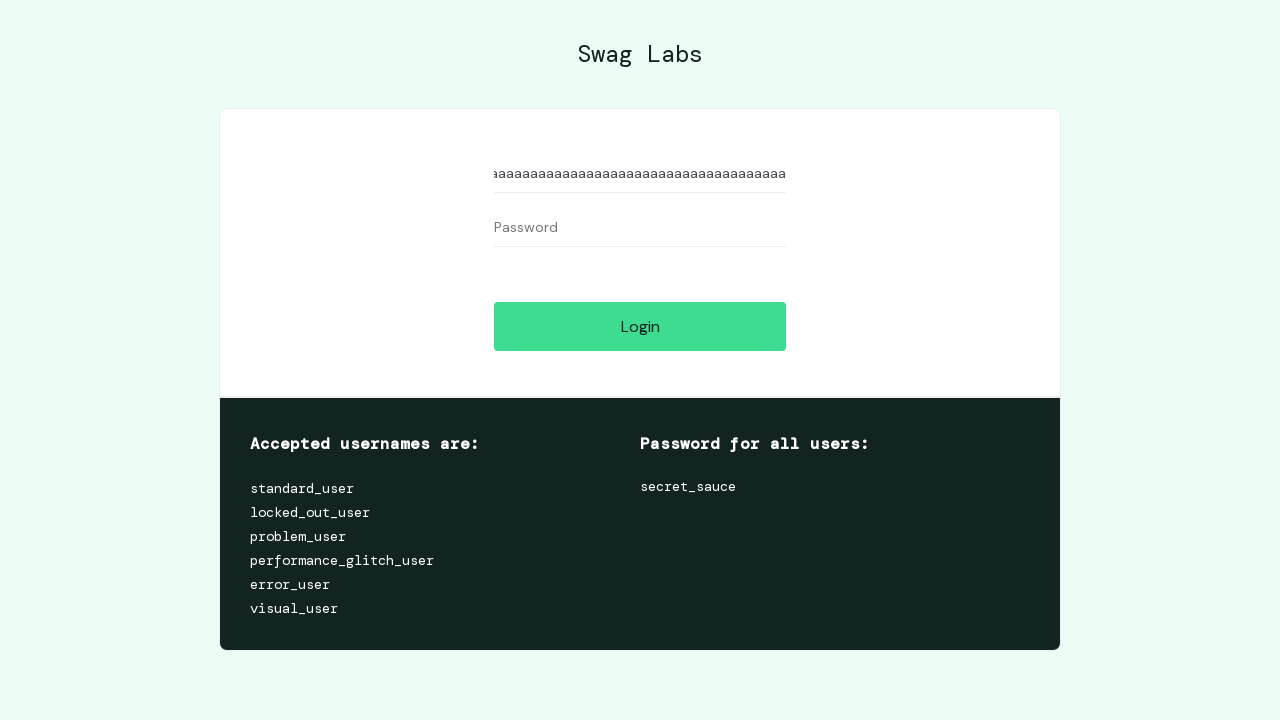

Filled password field with 'password' on #password
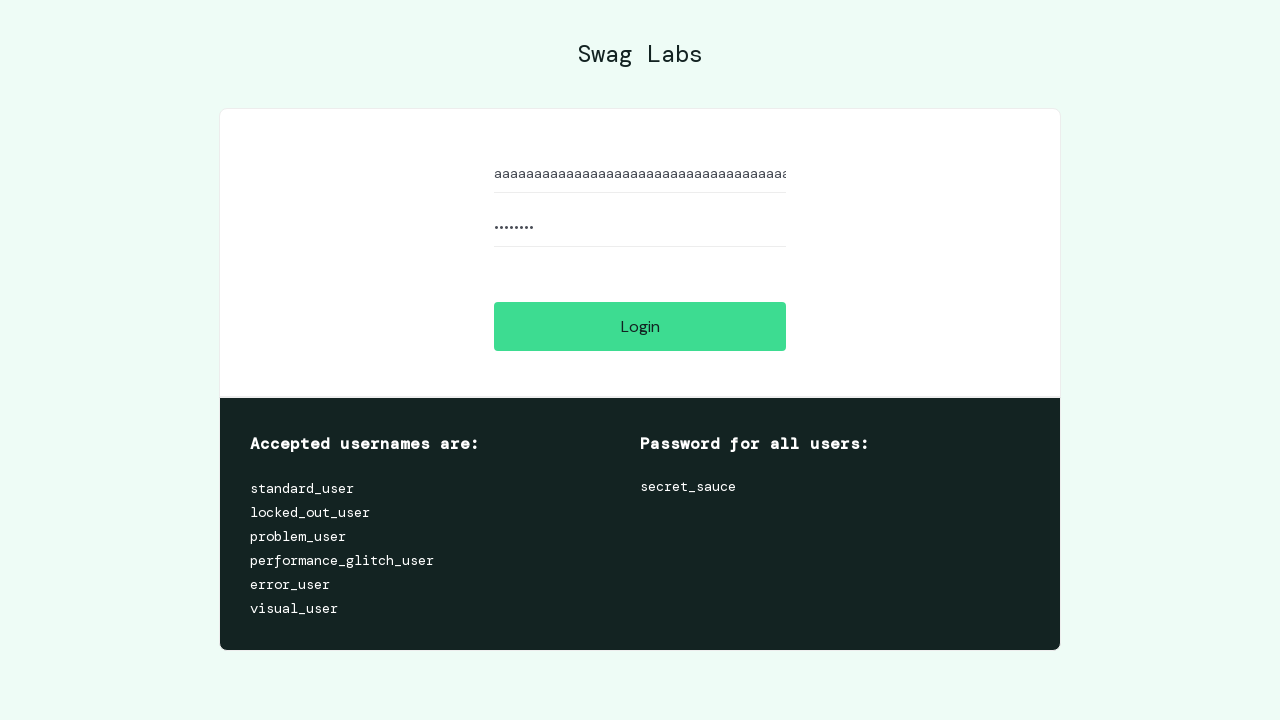

Clicked login button at (640, 326) on #login-button
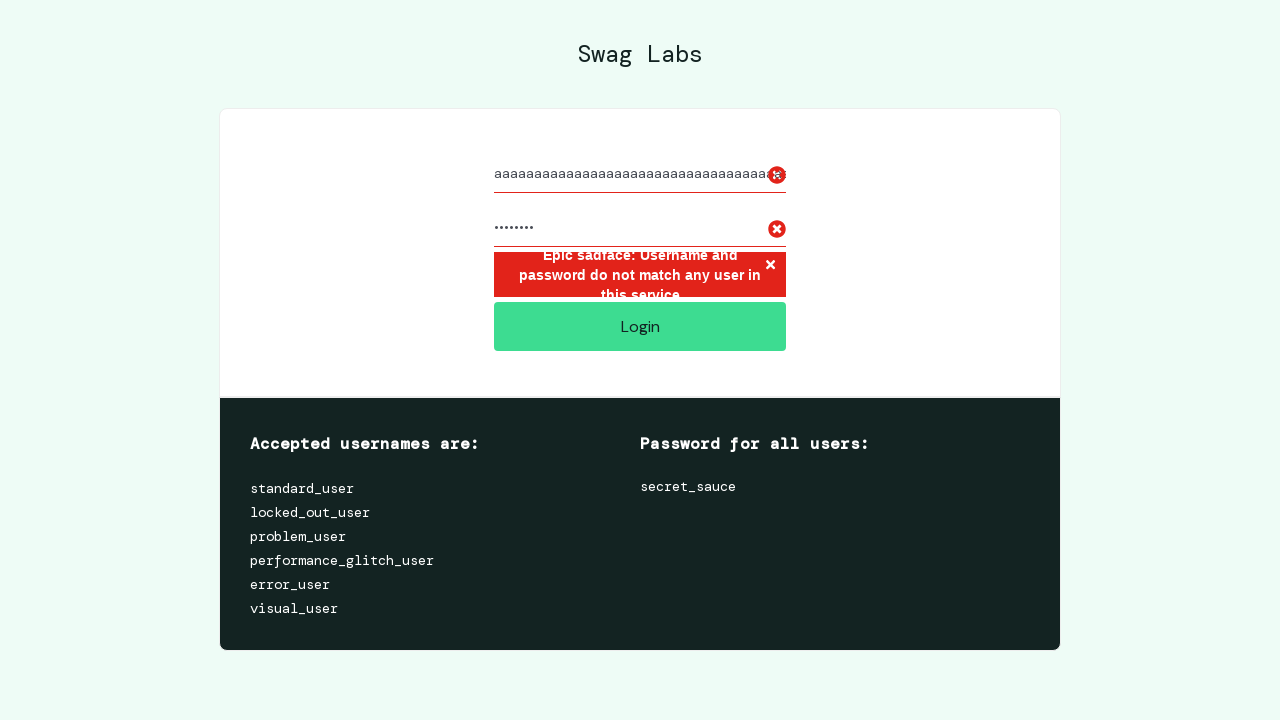

Verified error message for 256-character username
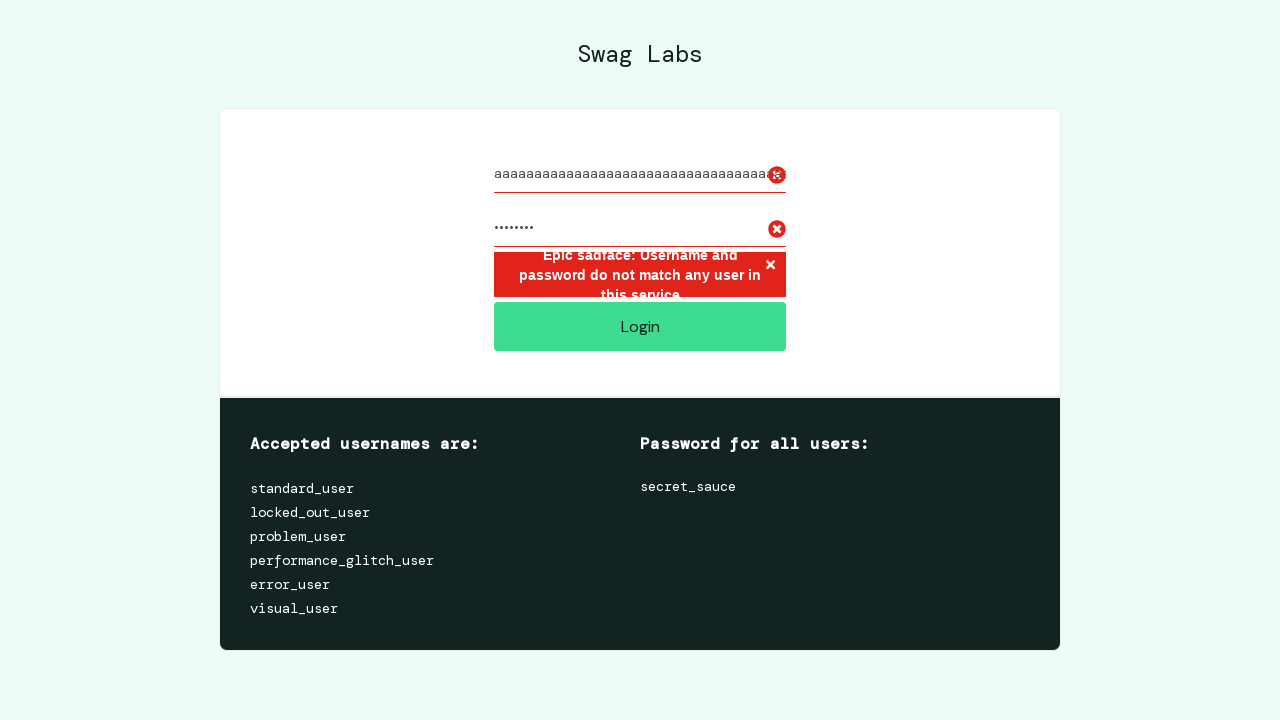

Reloaded page after second test
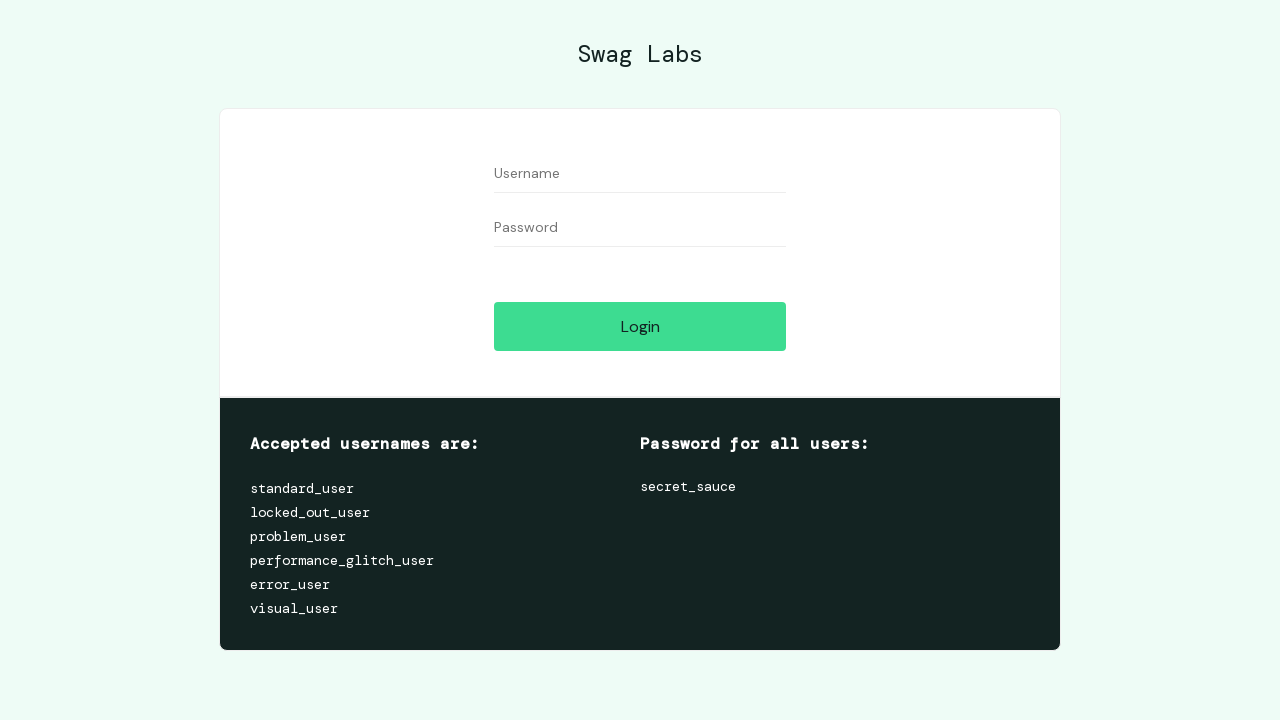

Cleared username field (empty) on #user-name
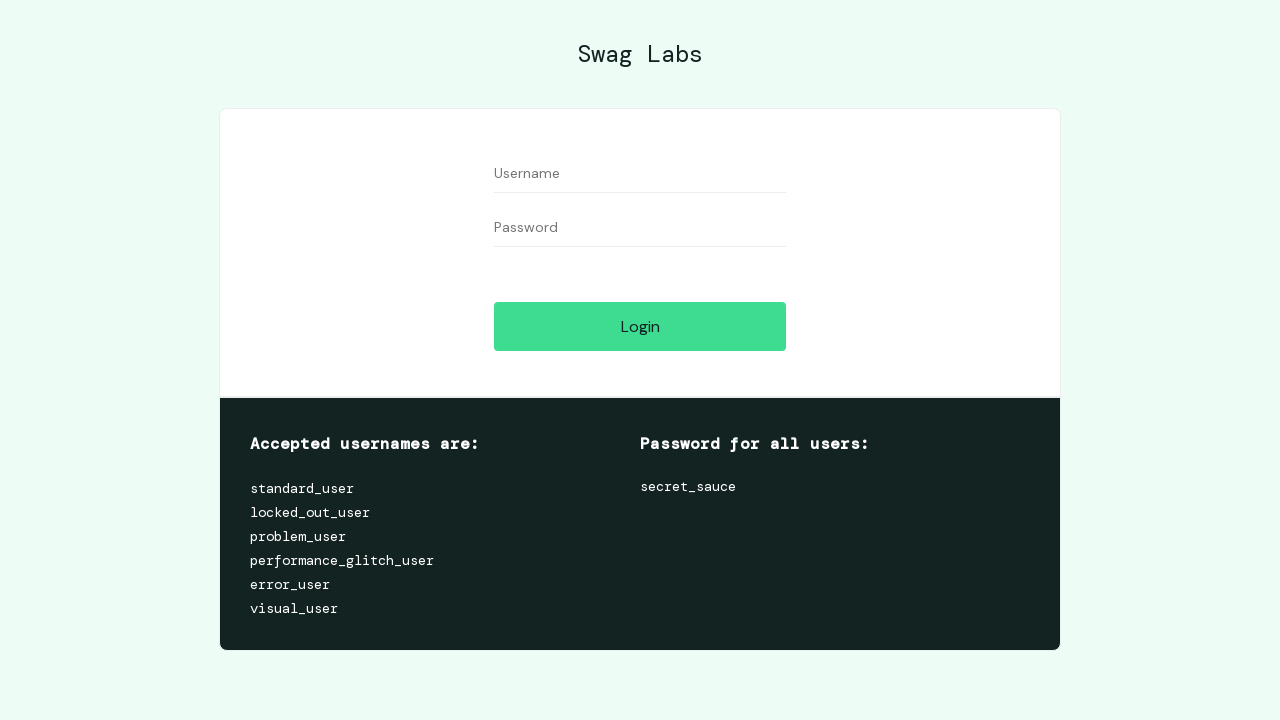

Filled password field with 'password' on #password
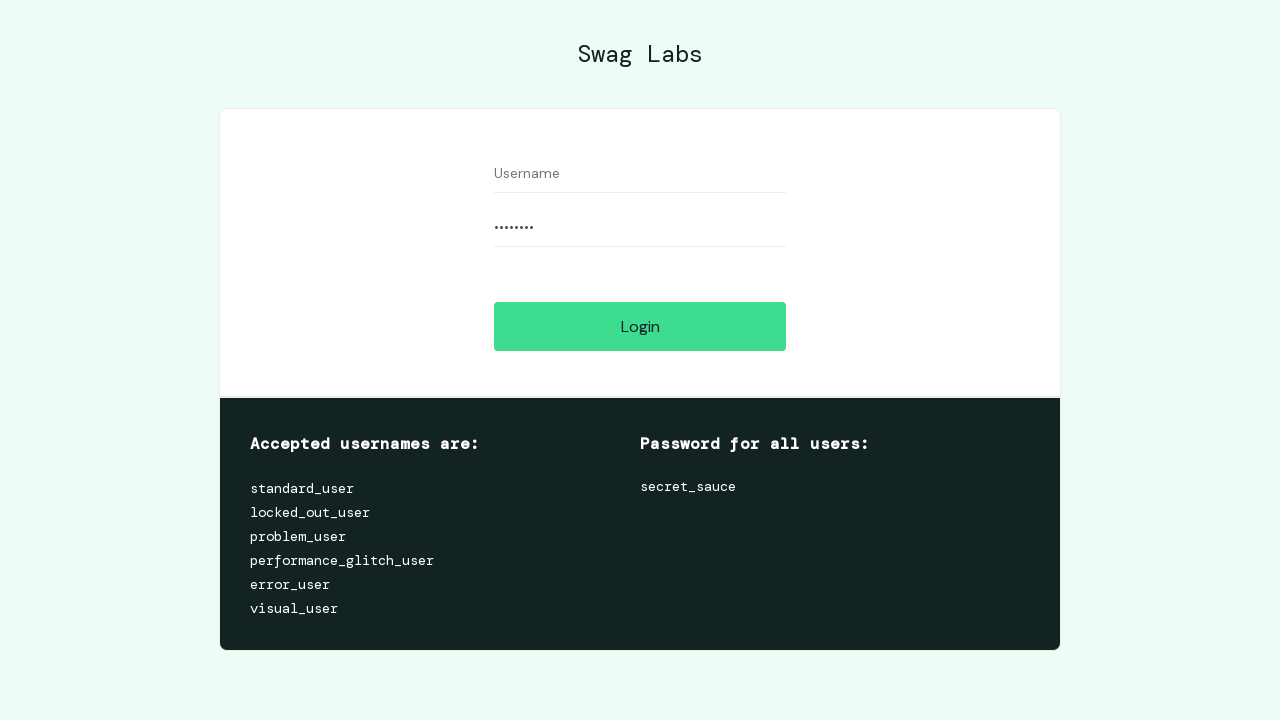

Clicked login button with empty username at (640, 326) on #login-button
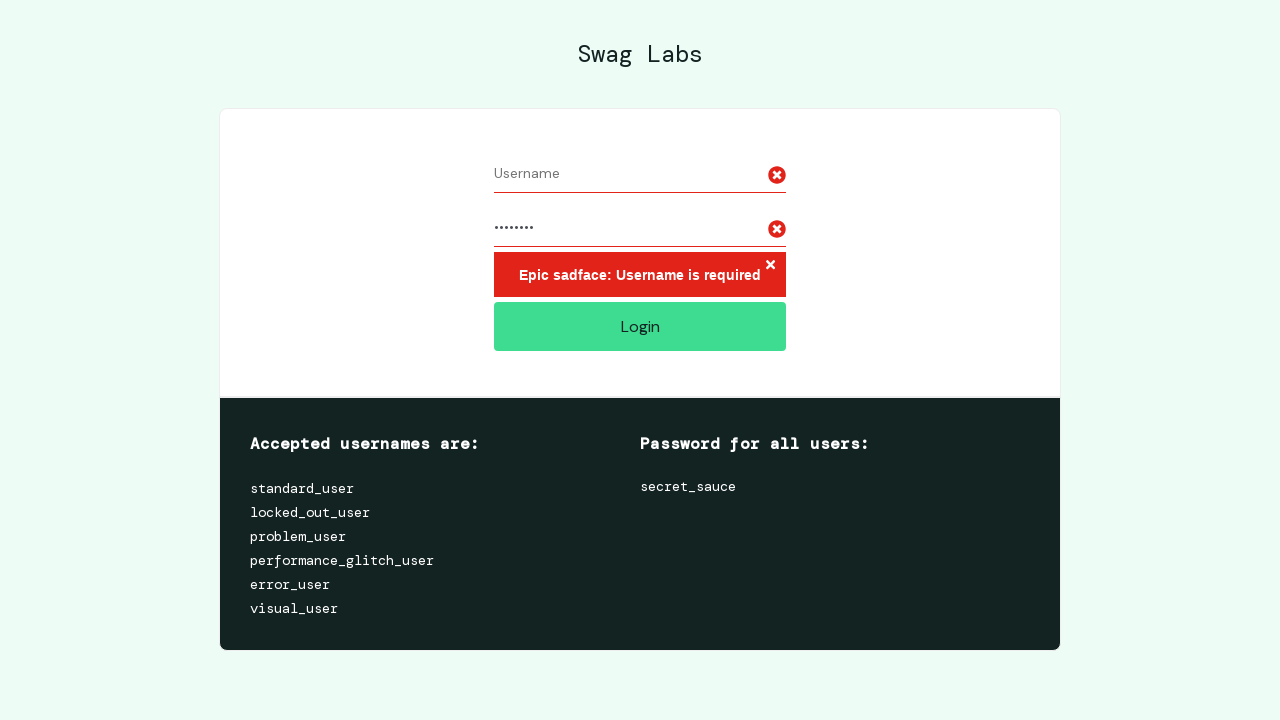

Verified 'Username is required' error message
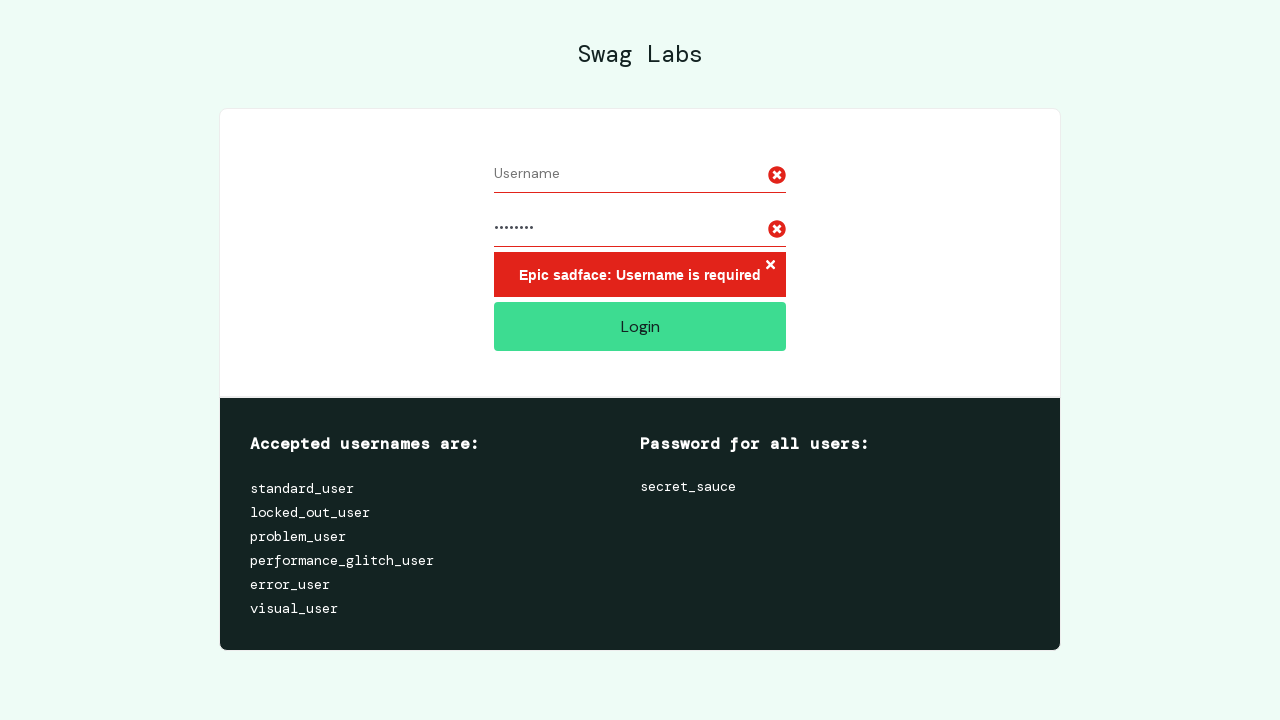

Reloaded page after third test
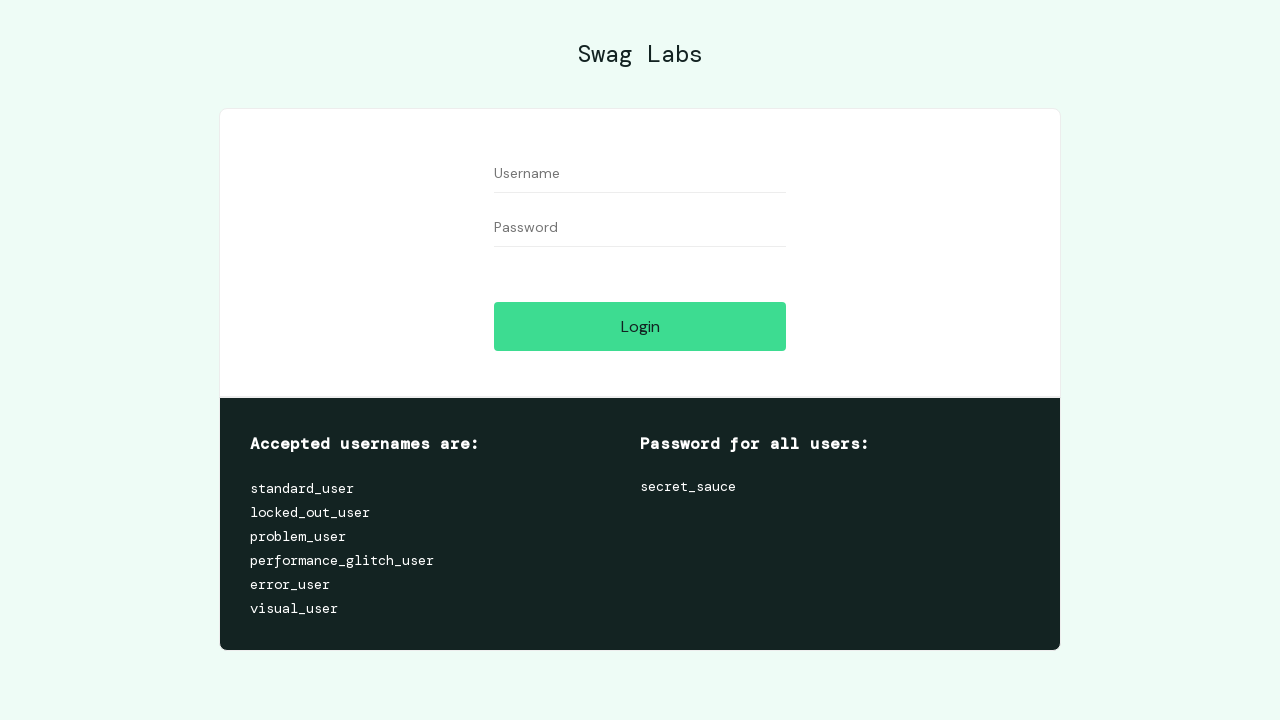

Filled username field with 'valid_user' on #user-name
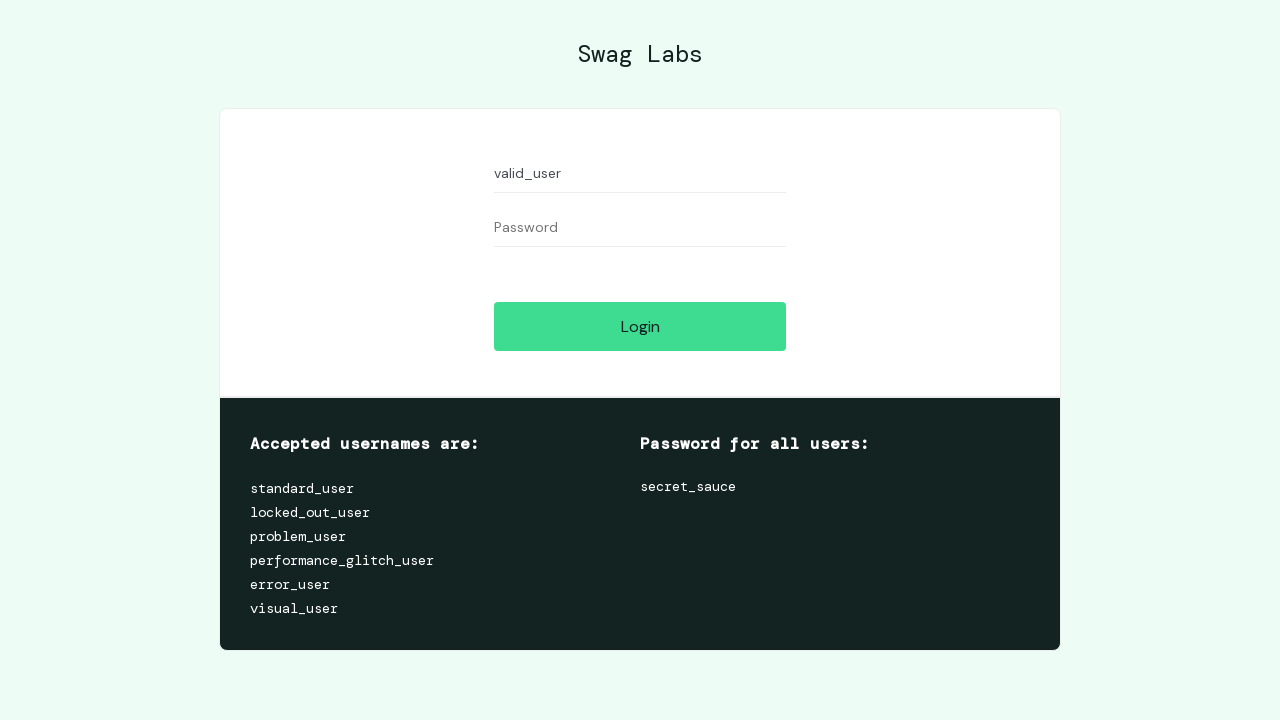

Cleared password field (empty) on #password
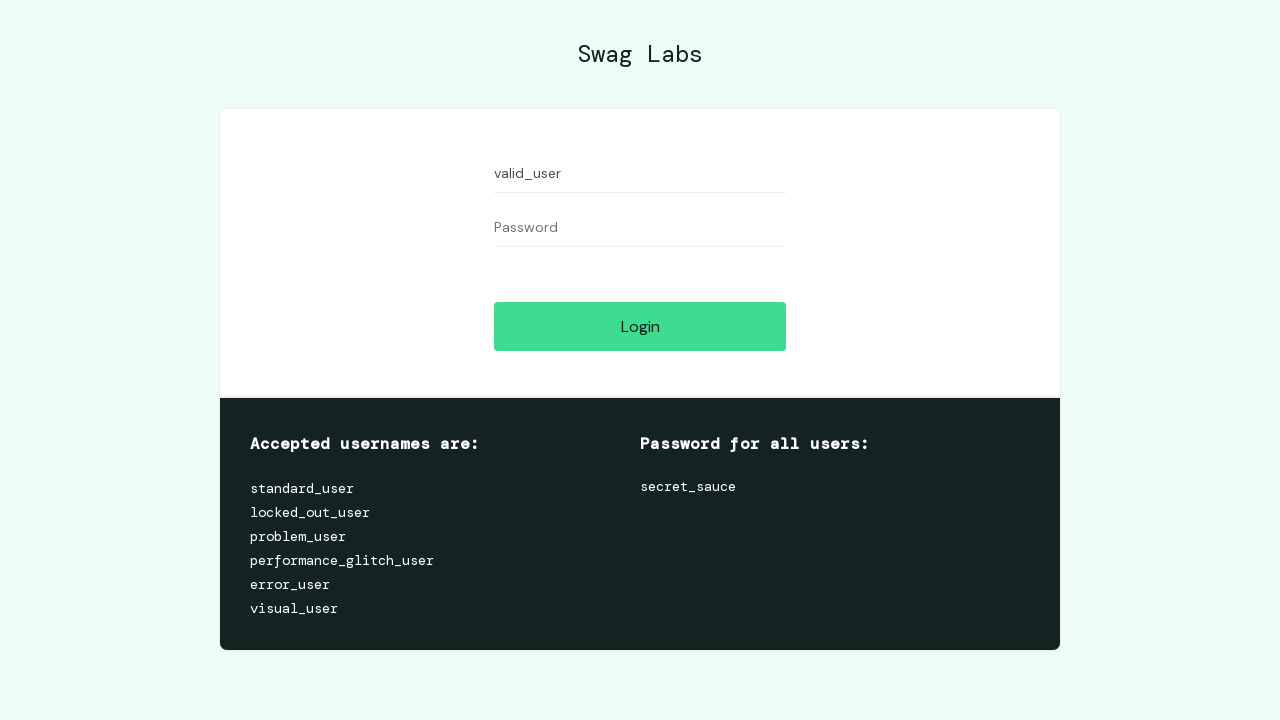

Clicked login button with empty password at (640, 326) on #login-button
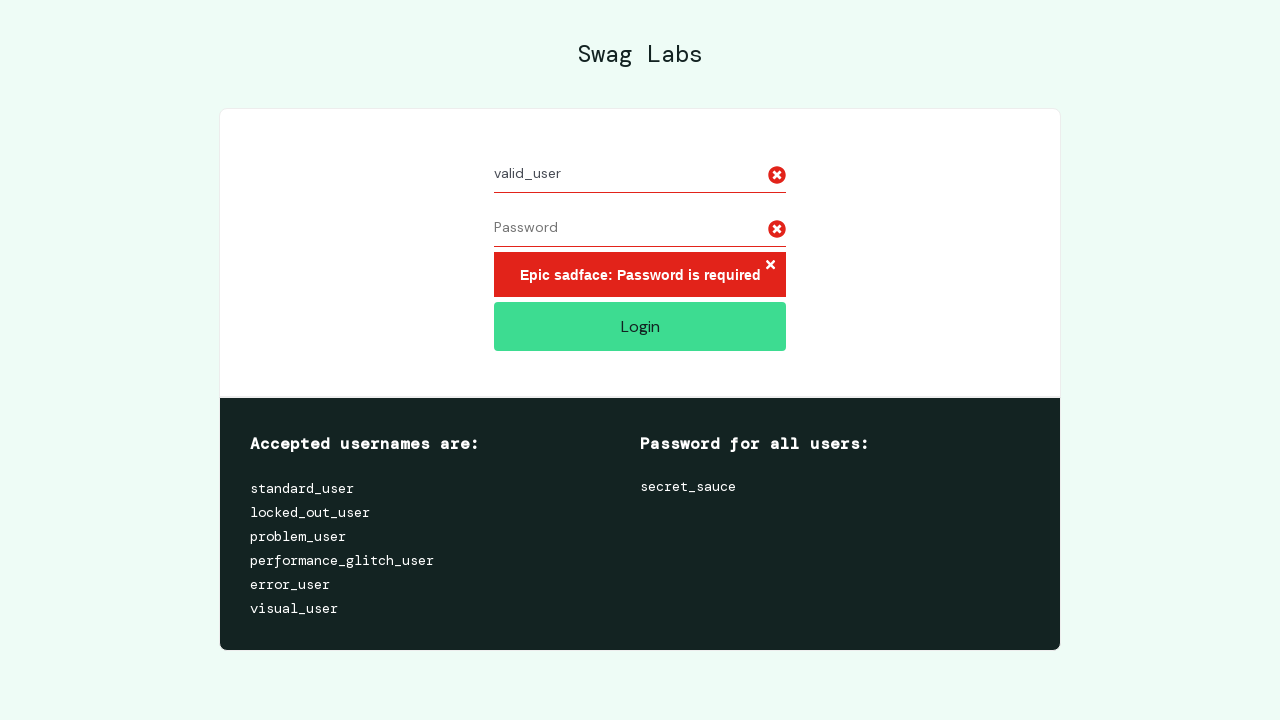

Verified 'Password is required' error message
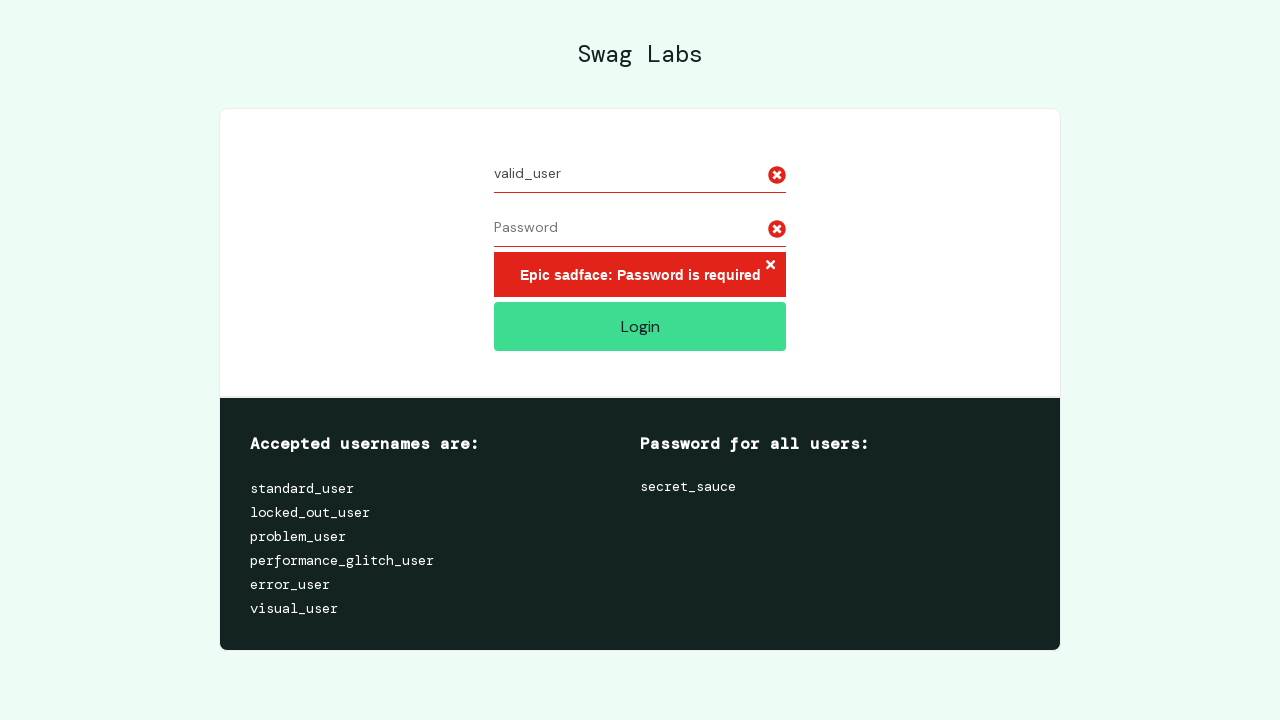

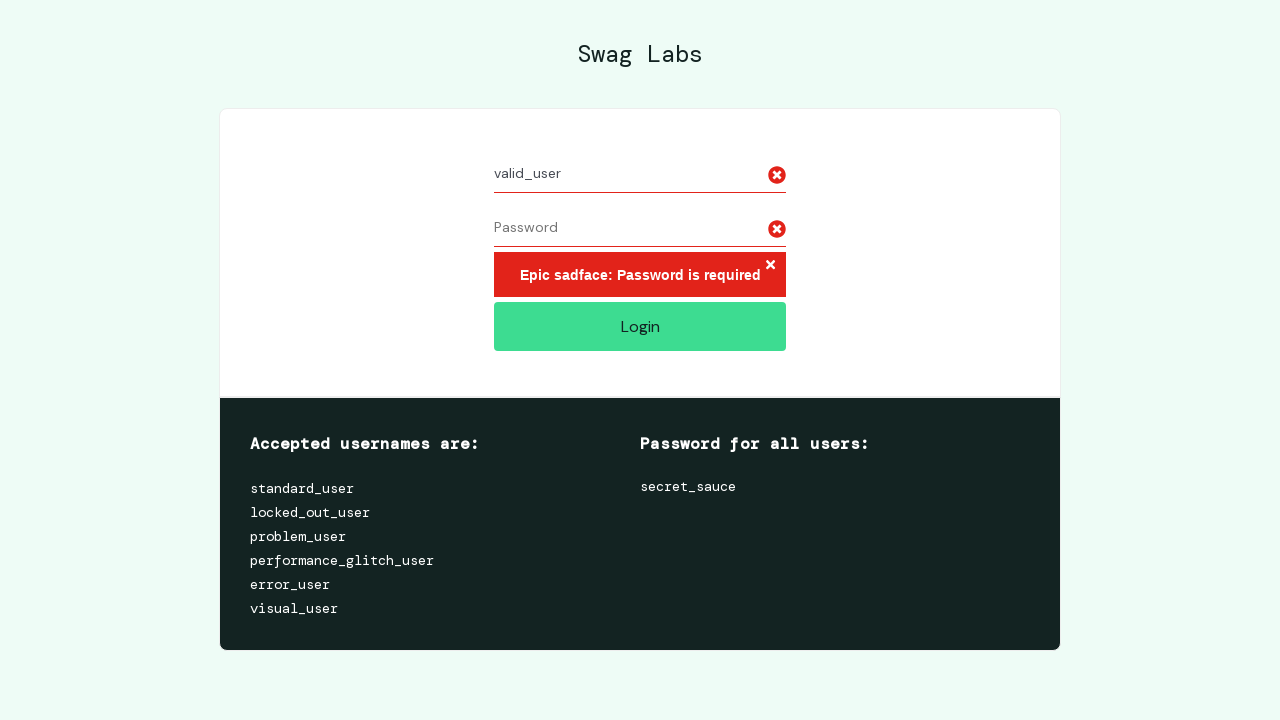